Tests JavaScript exception handling by clicking buttons that trigger various JavaScript errors and exceptions

Starting URL: https://www.selenium.dev/selenium/web/bidi/logEntryAdded.html

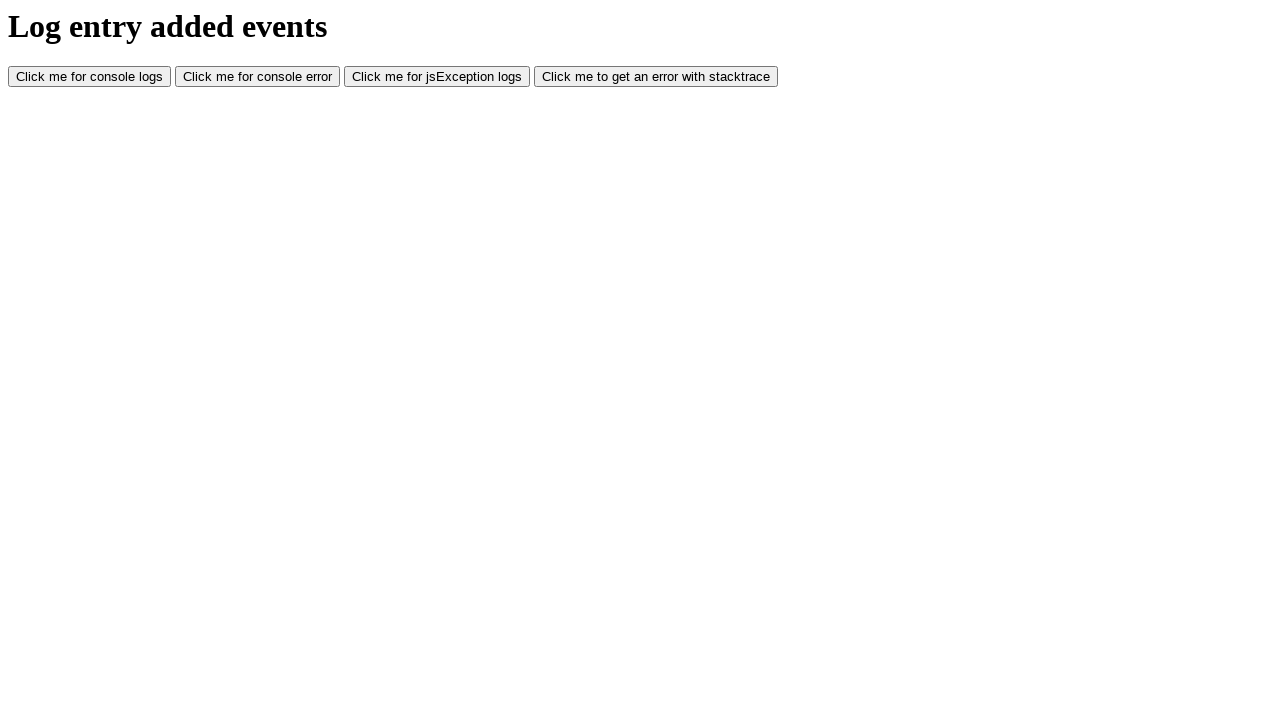

Clicked console log button to trigger console.log() at (90, 77) on #consoleLog
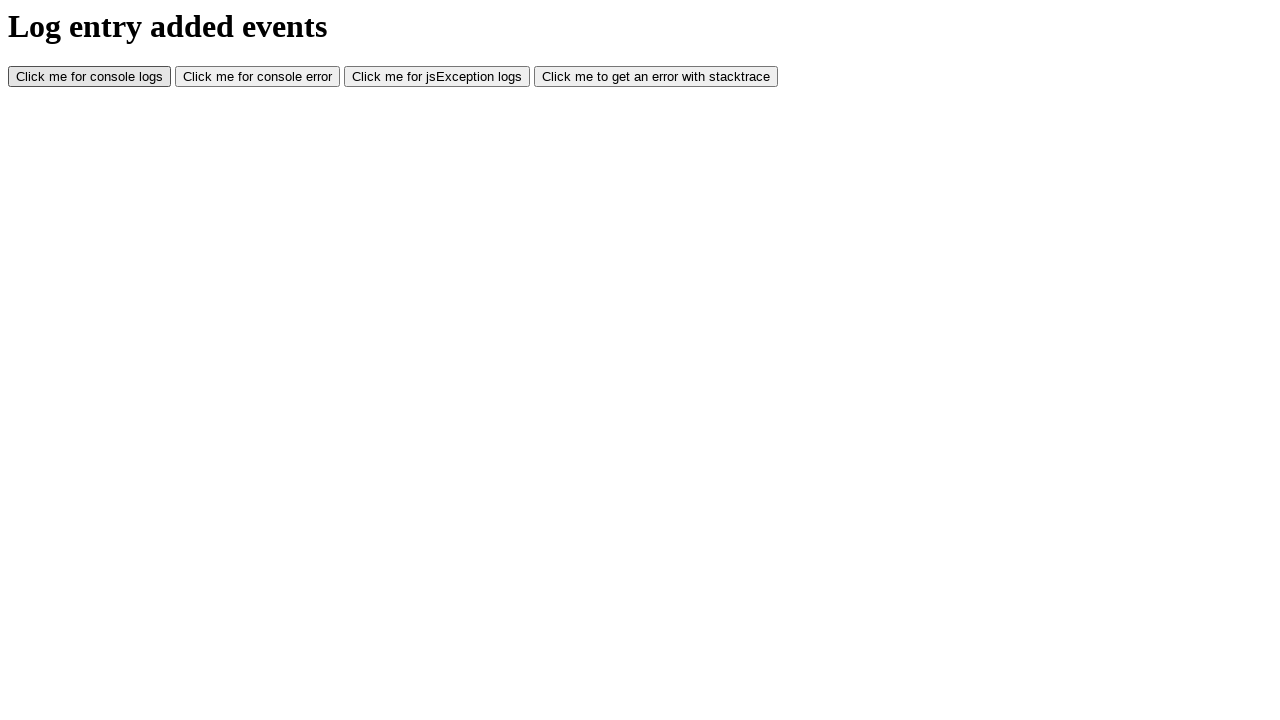

Clicked console error button to trigger console.error() at (258, 77) on #consoleError
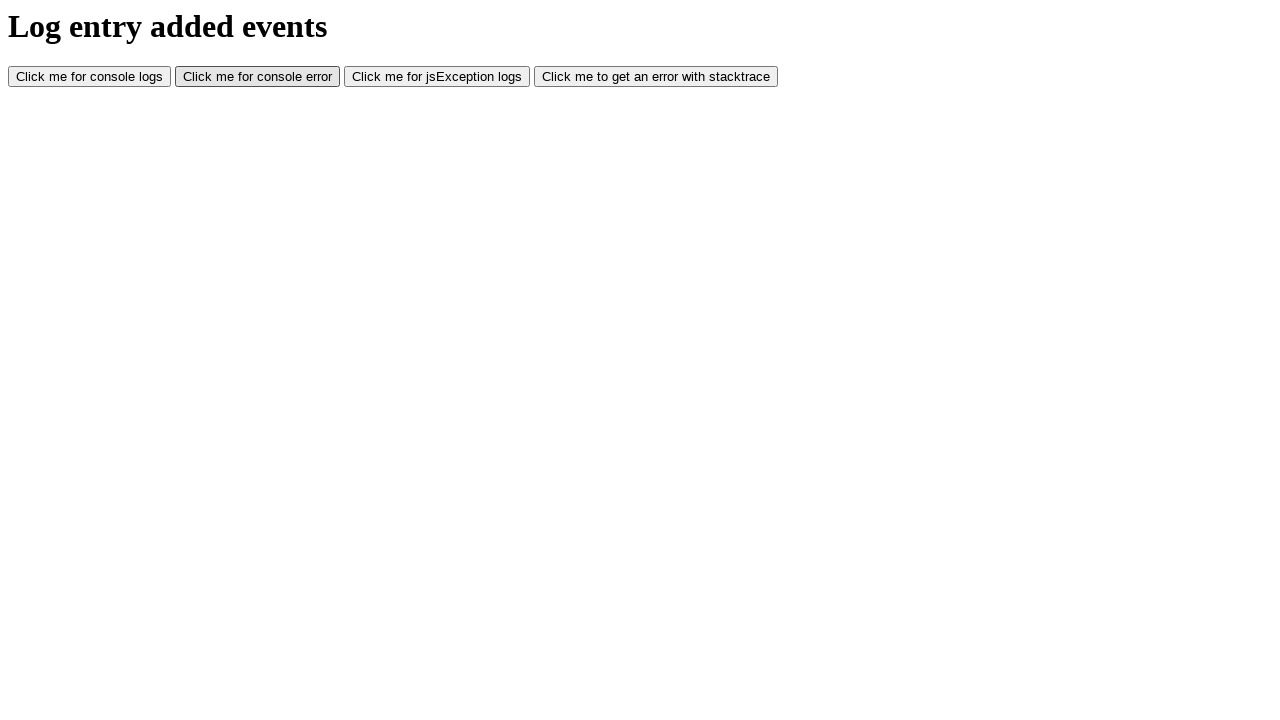

Clicked JS exception button to trigger a JavaScript exception at (437, 77) on #jsException
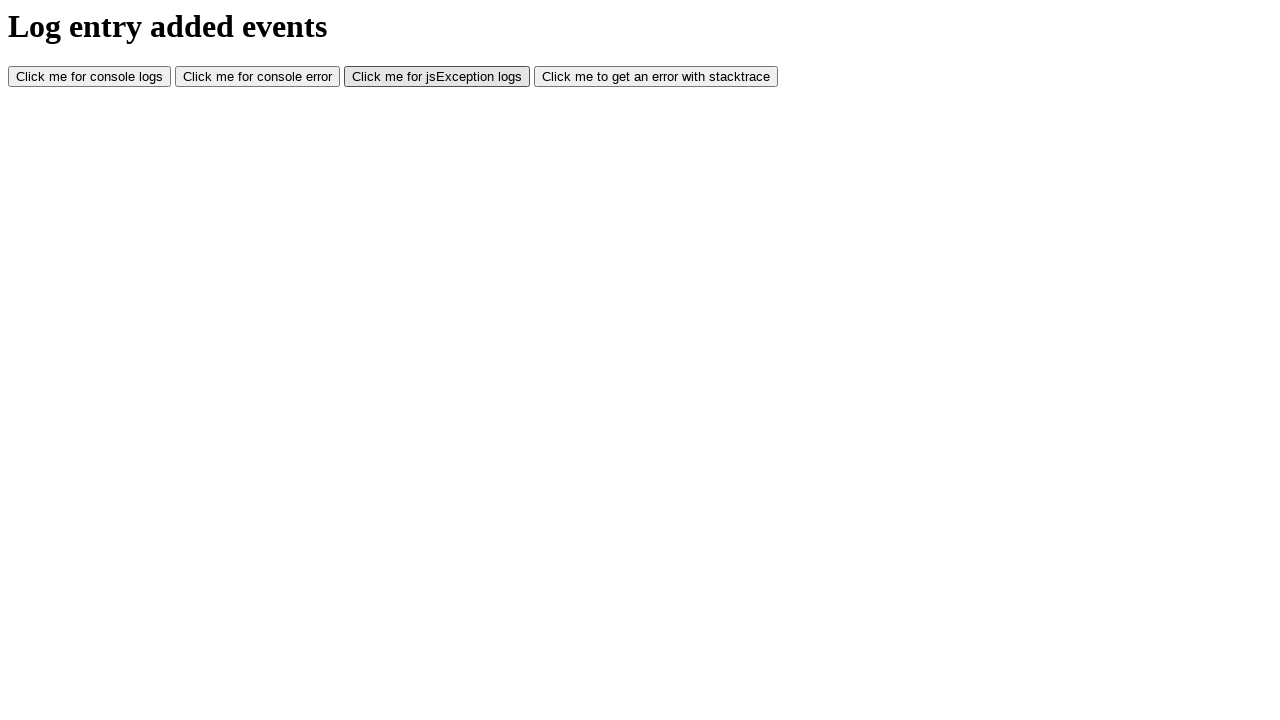

Clicked log with stacktrace button to trigger exception with stack trace at (656, 77) on #logWithStacktrace
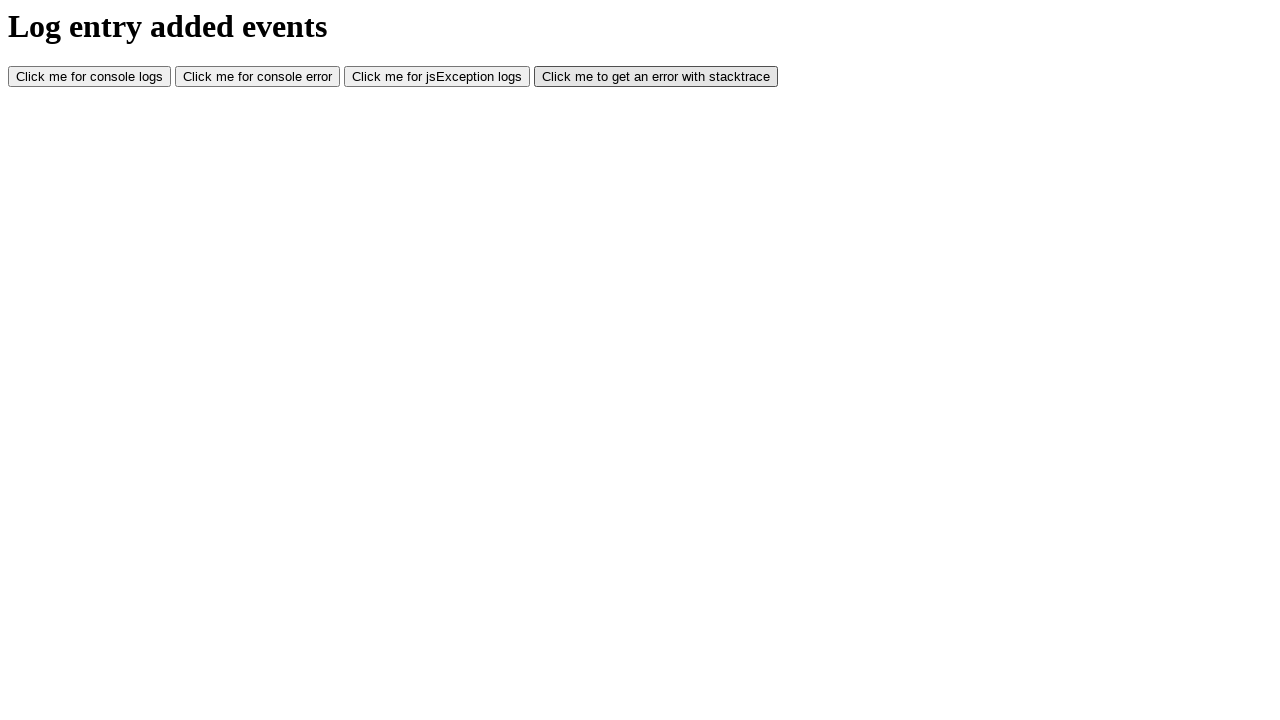

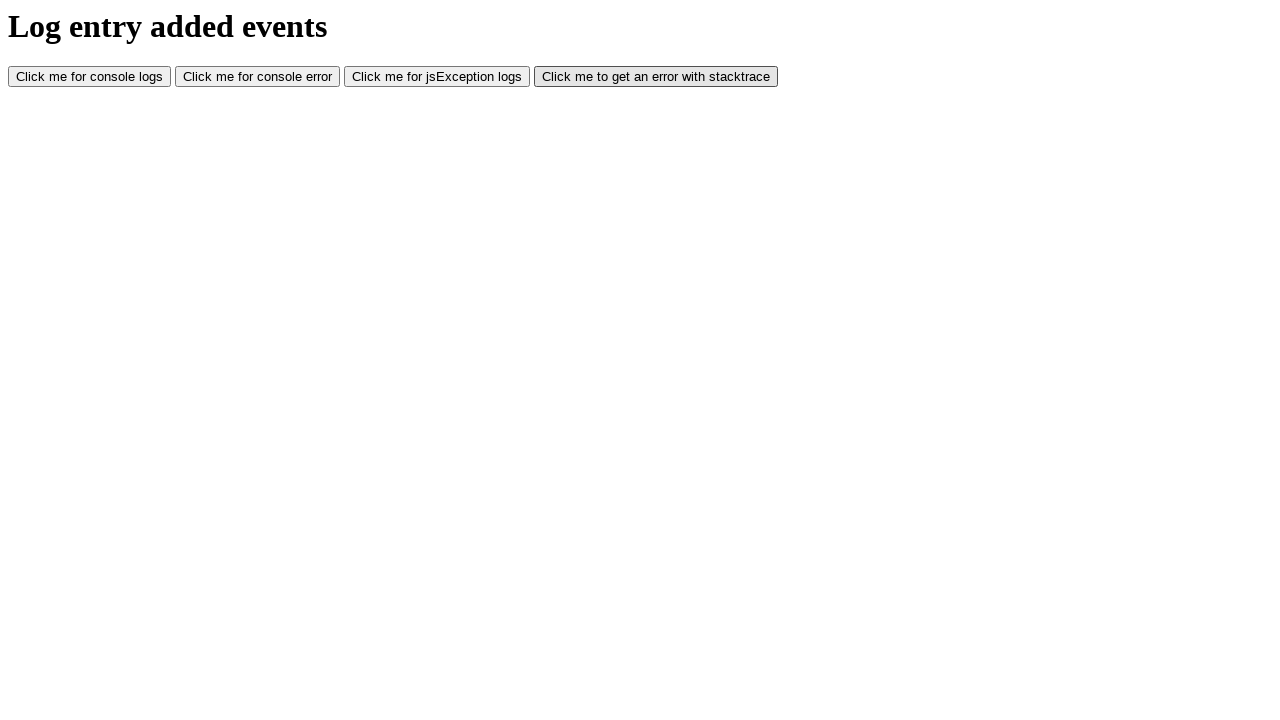